Tests explicit wait functionality by clicking buttons that trigger delayed UI changes and waiting for elements to become clickable or selected

Starting URL: https://syntaxprojects.com/synchronization-explicit-wait.php

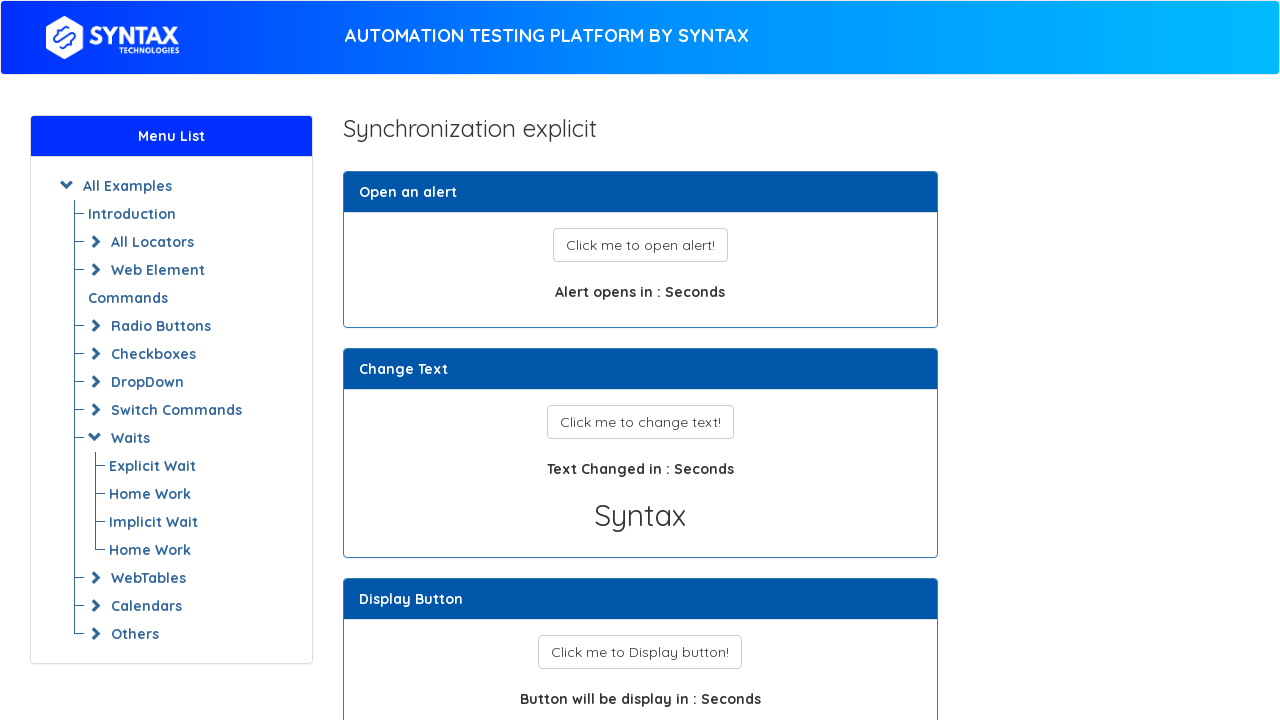

Clicked the display button to reveal card-body at (640, 652) on xpath=//button[@id='display_button']
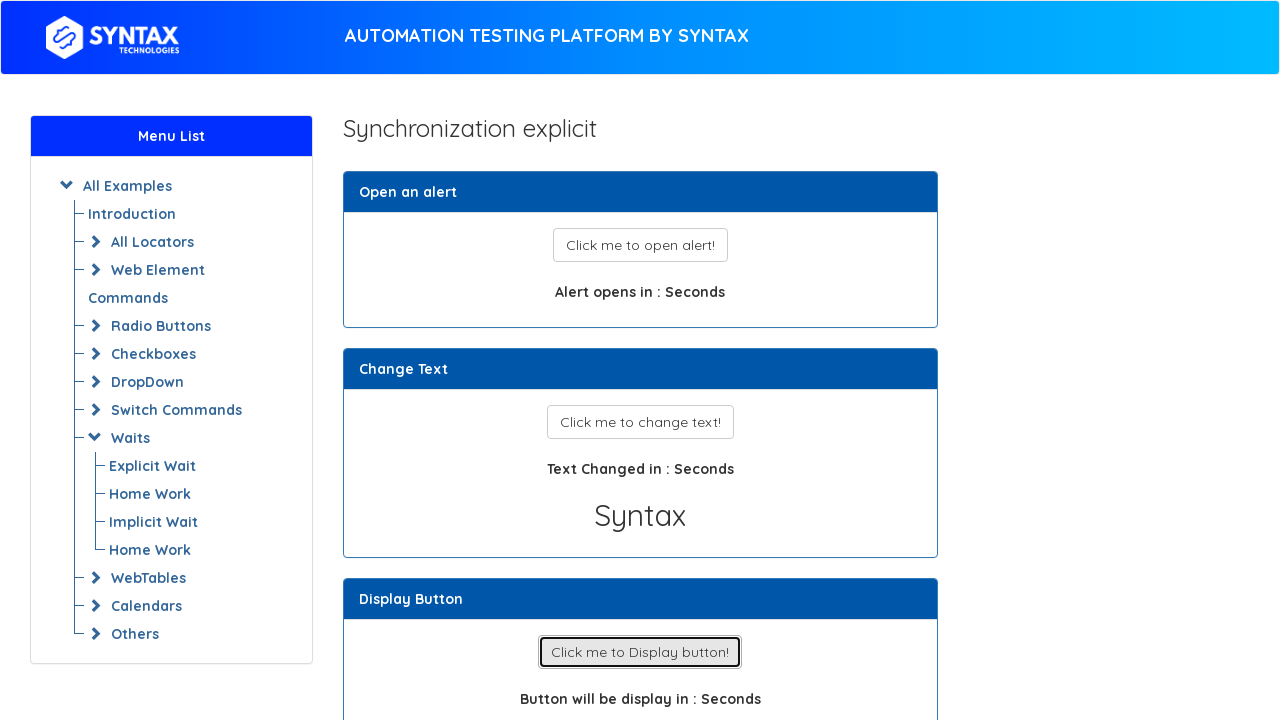

First button in card-body became visible
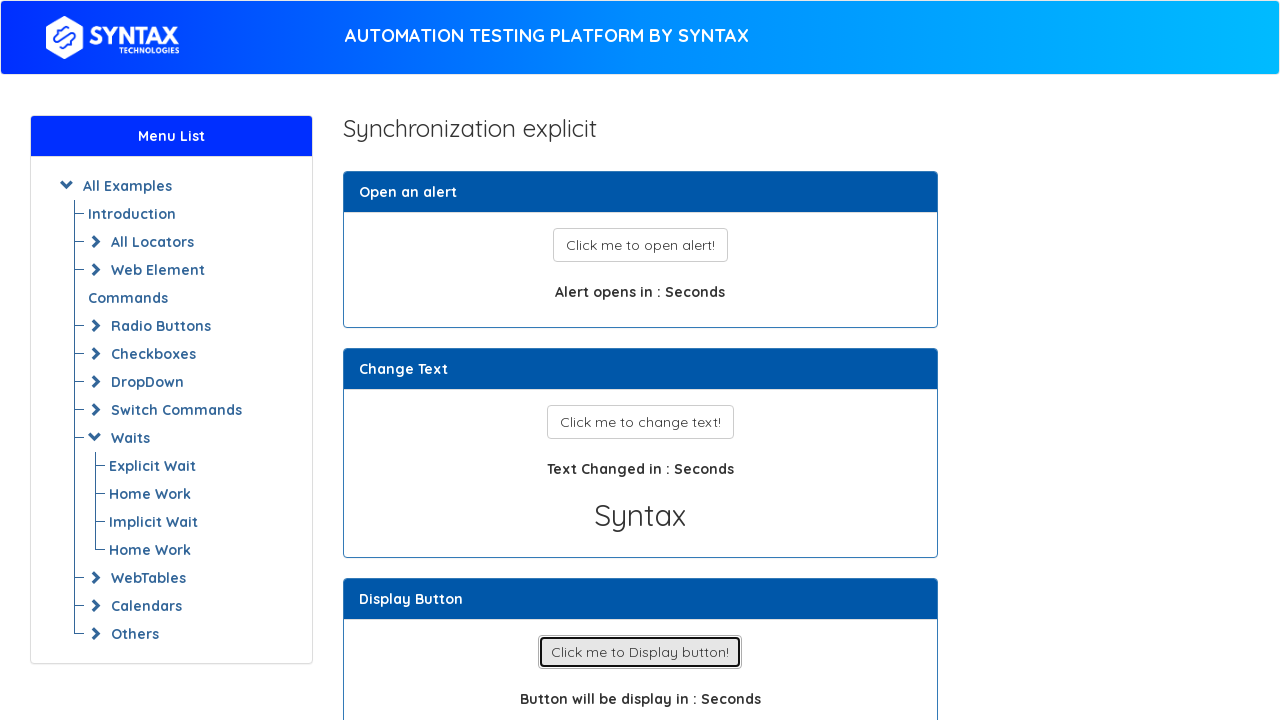

Clicked the first button in card-body at (640, 361) on xpath=//div[@class='card-body']/button[1]
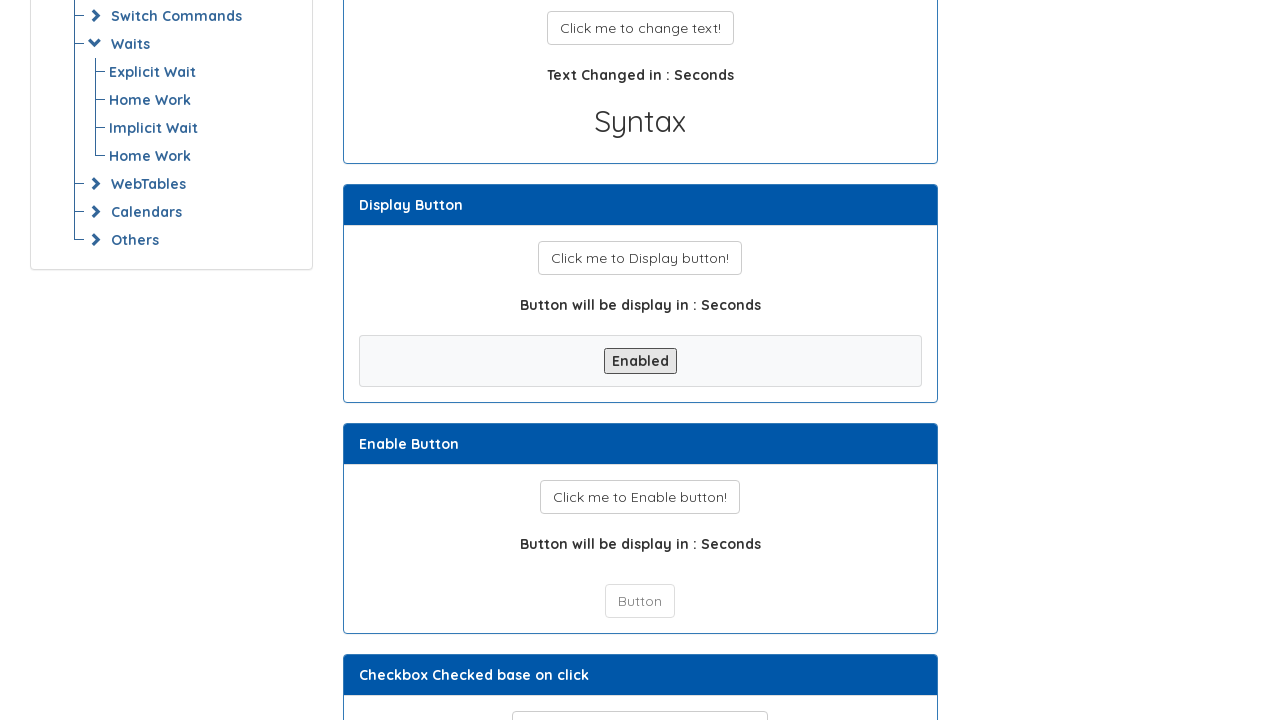

Clicked the enable button to enable the disabled button at (640, 497) on xpath=//button[@id='enable_button']
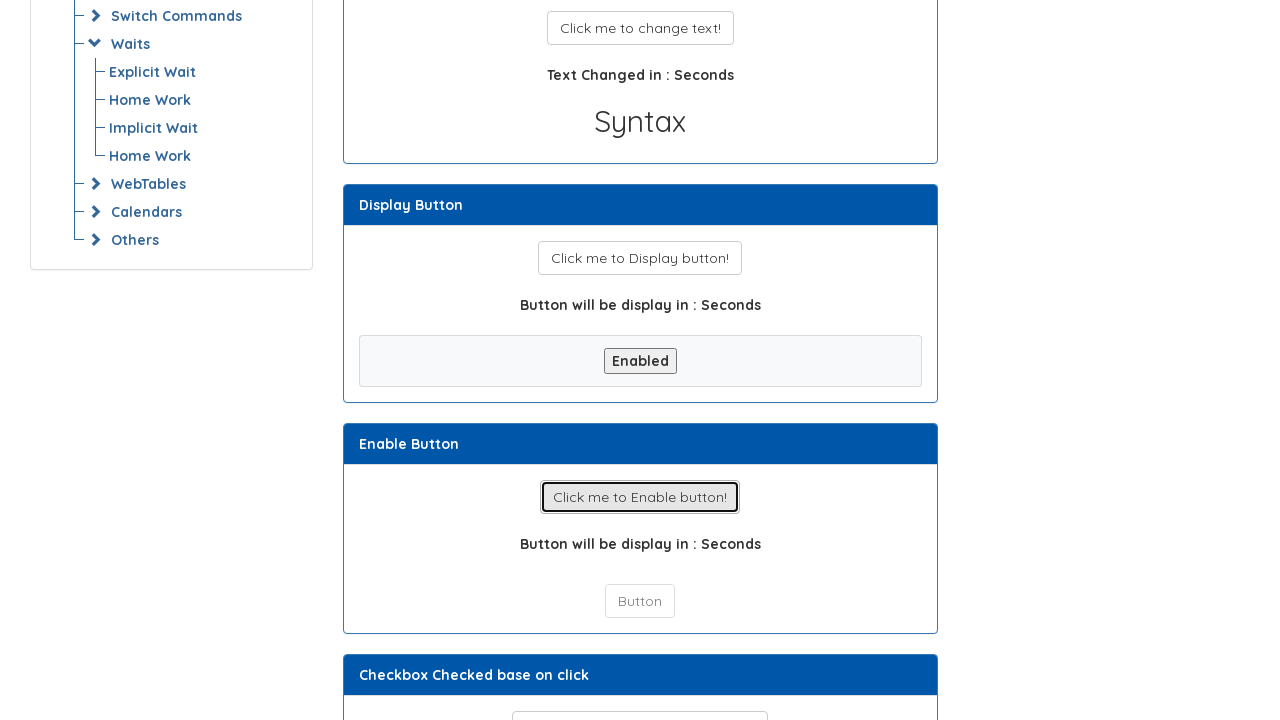

Button became enabled and visible
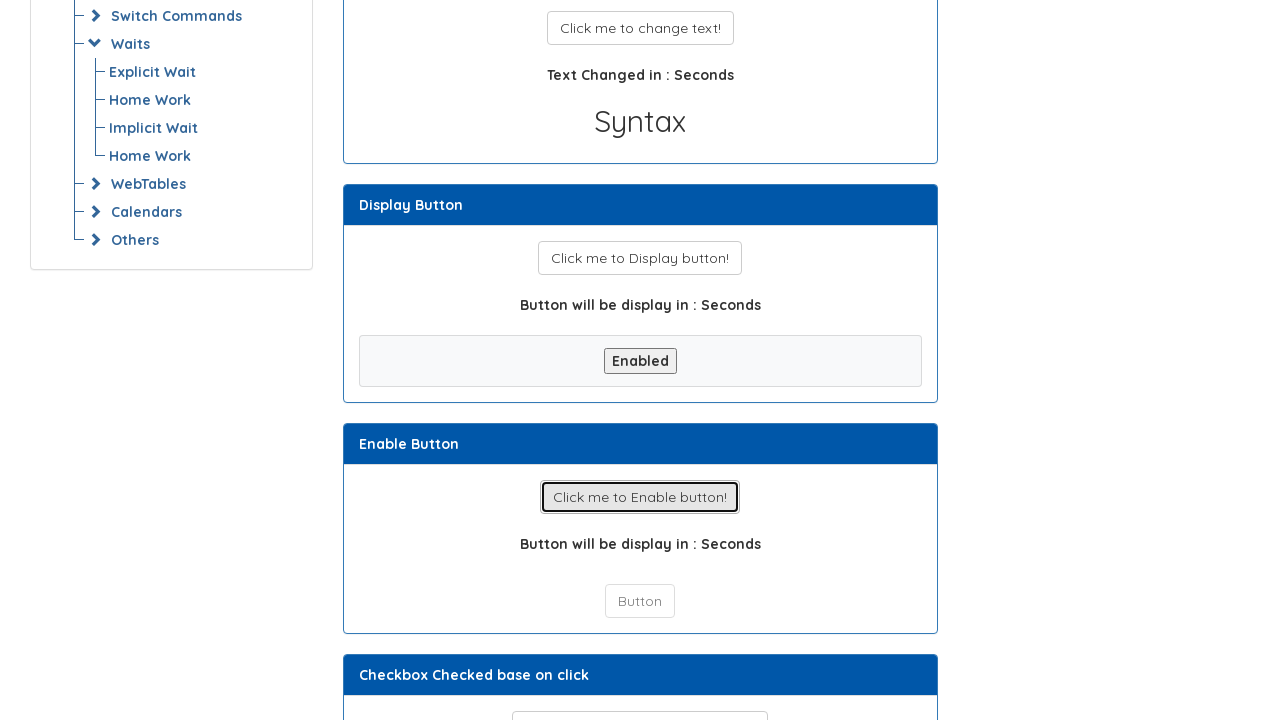

Clicked the enabled button at (619, 18) on xpath=//button[@class='btn btn-default' and text()='Button']
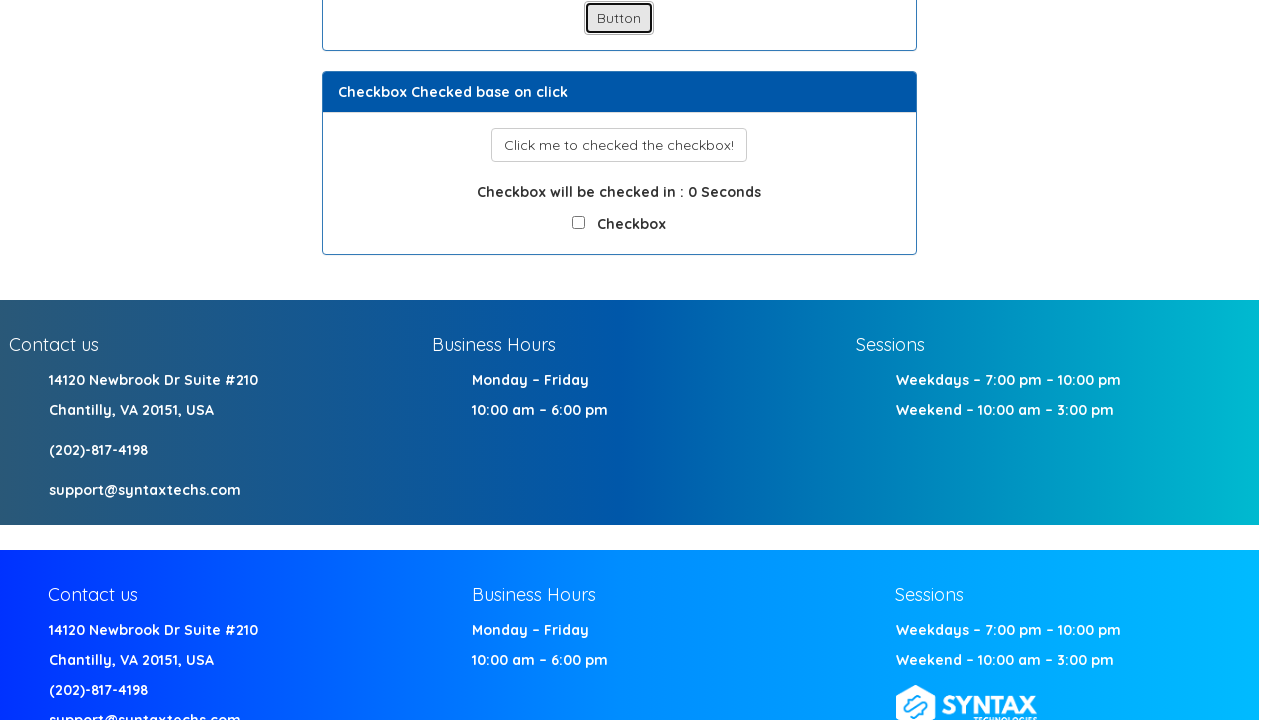

Clicked the checkbox button to trigger checkbox selection at (619, 145) on xpath=//button[@id='checkbox_button']
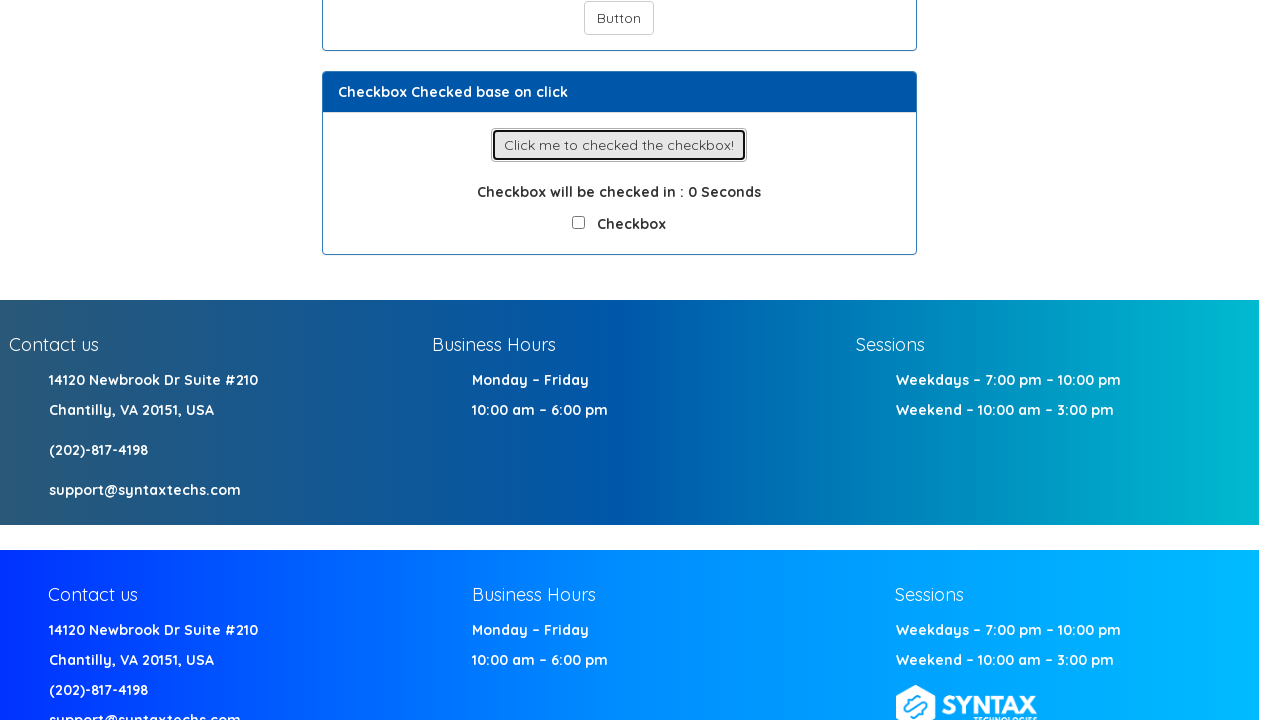

Checkbox element became visible
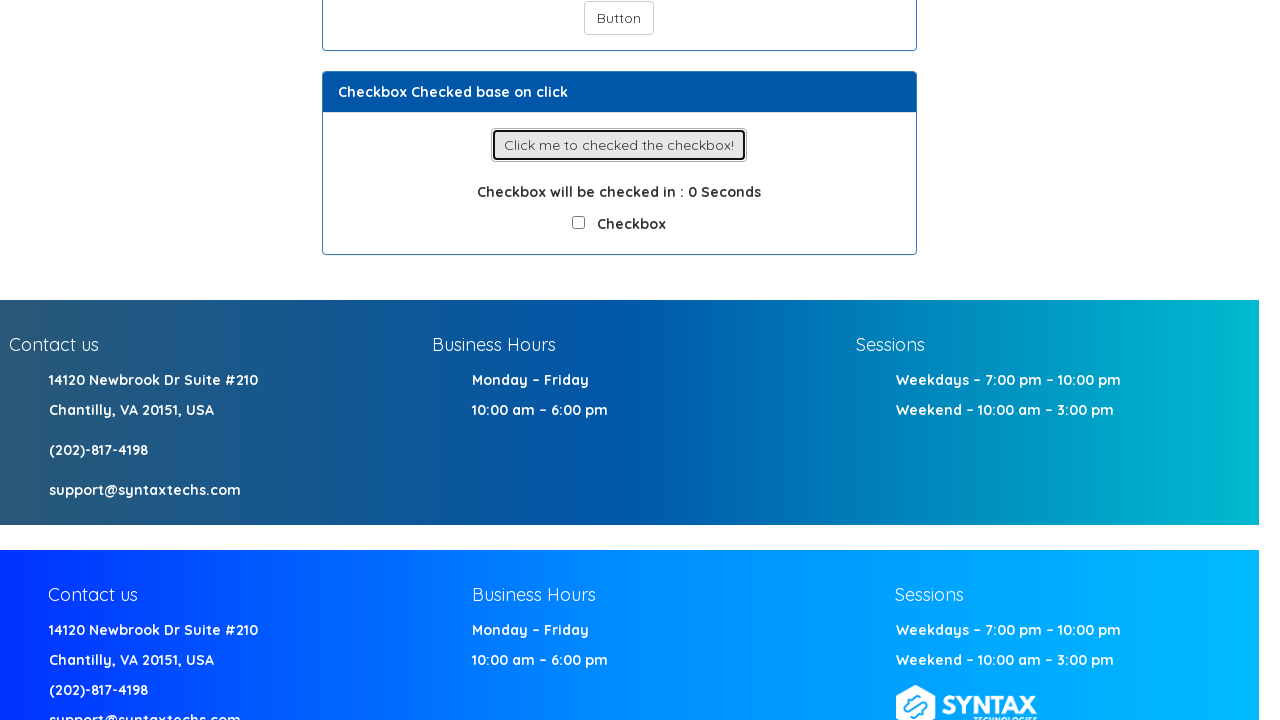

Checkbox became checked
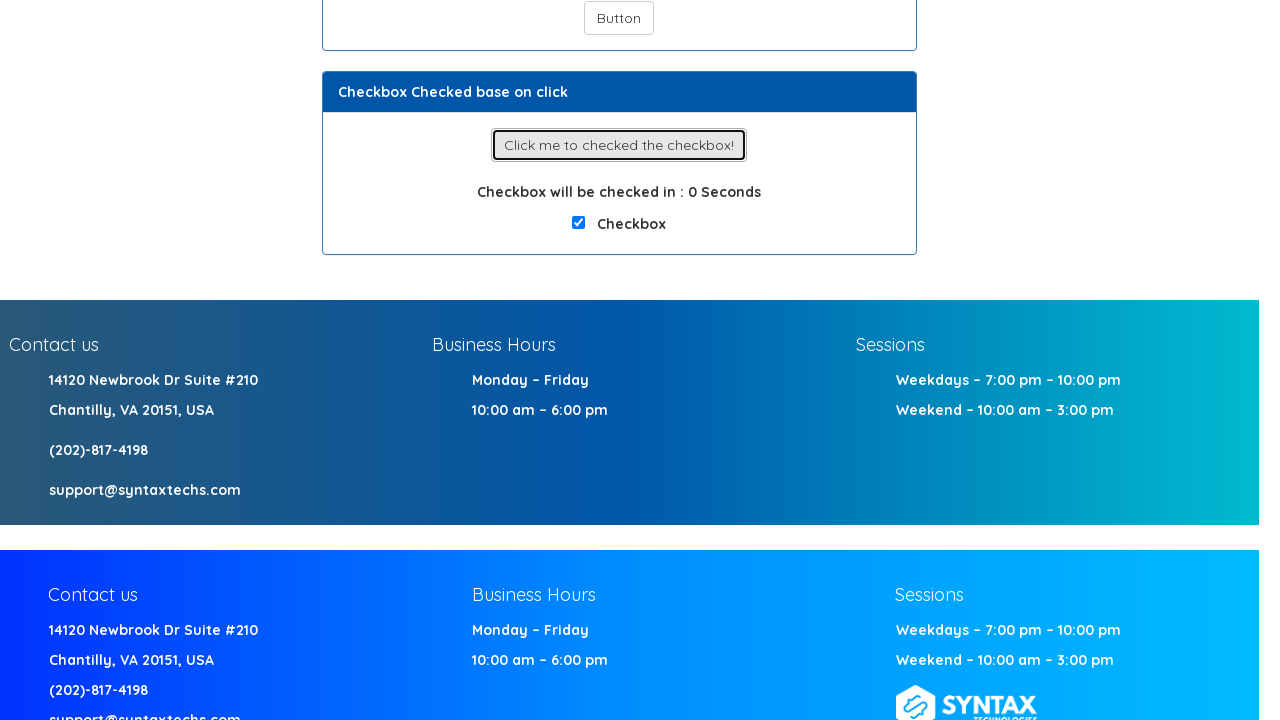

Verified checkbox is selected: True
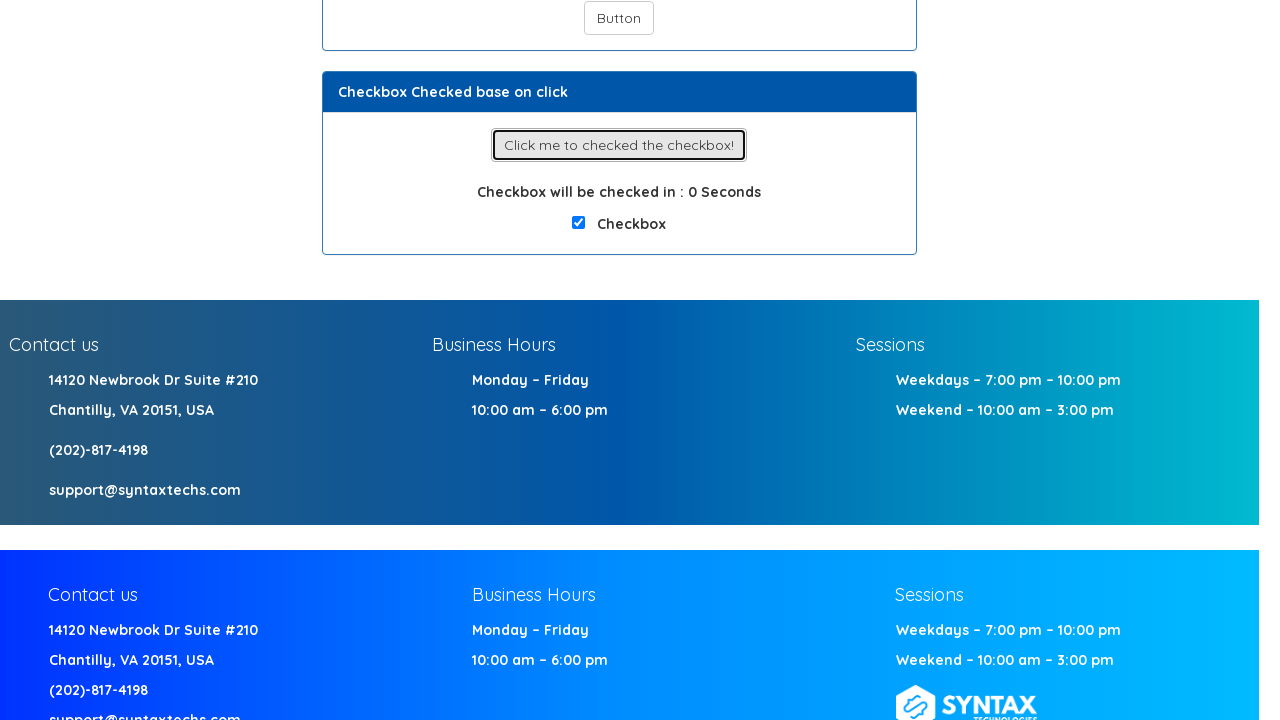

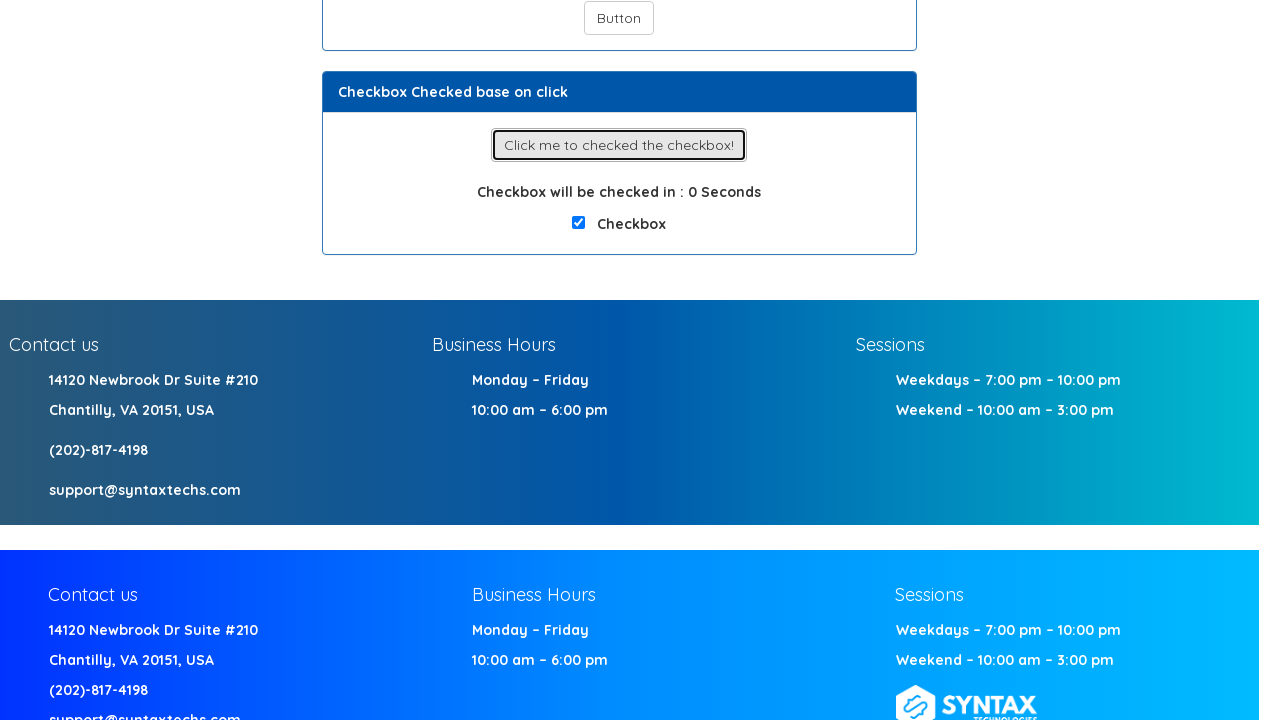